Navigates to an OpenCart store page and verifies the page title and URL are correct

Starting URL: https://naveenautomationlabs.com/opencart/

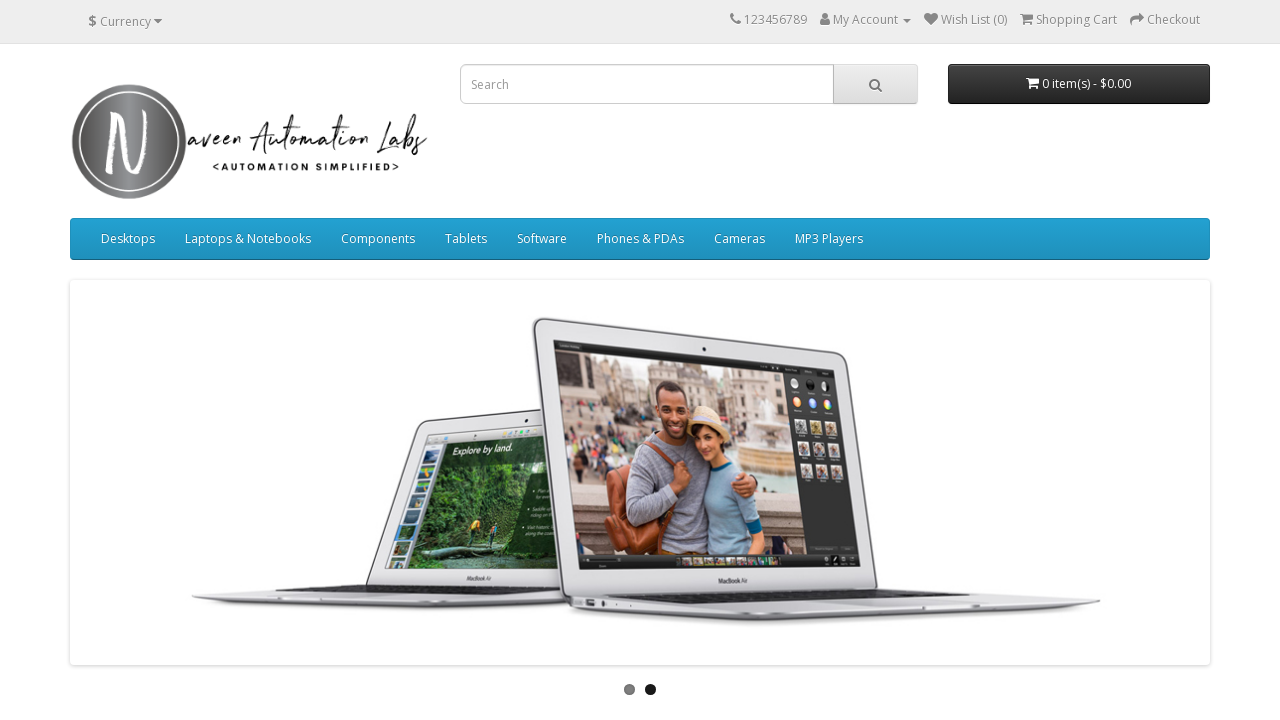

Waited for page DOM content to load
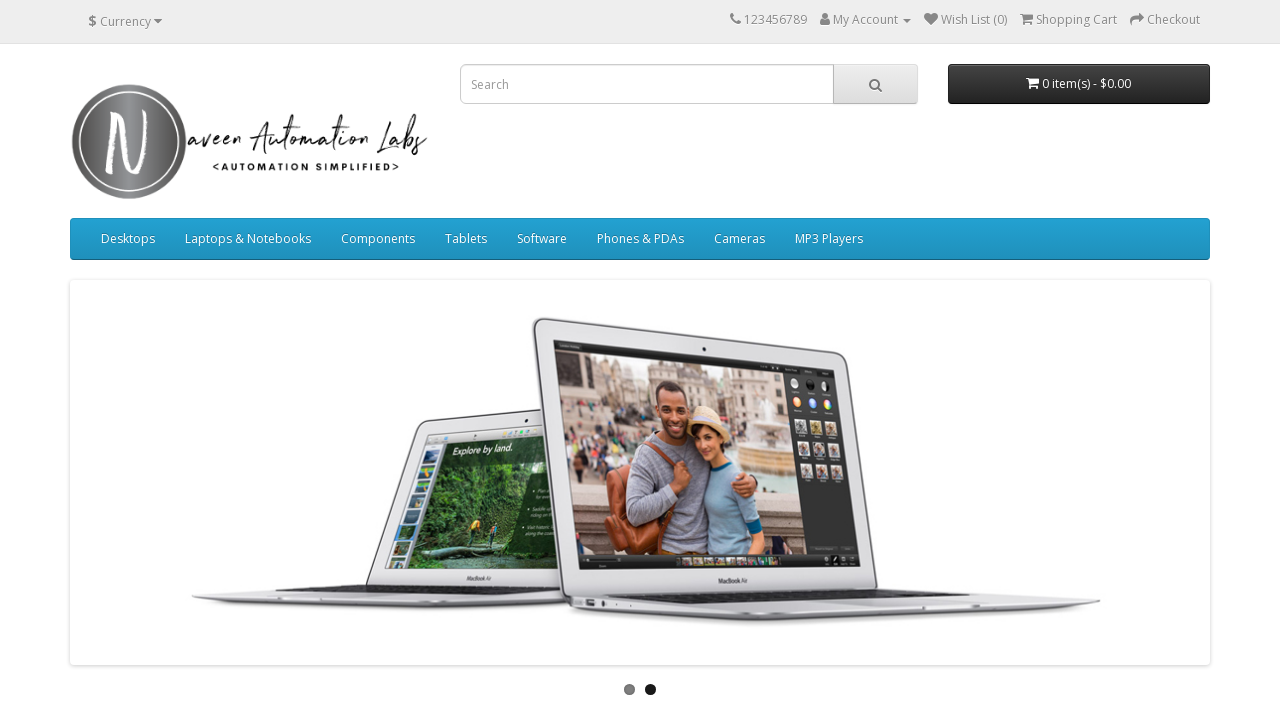

Retrieved page title
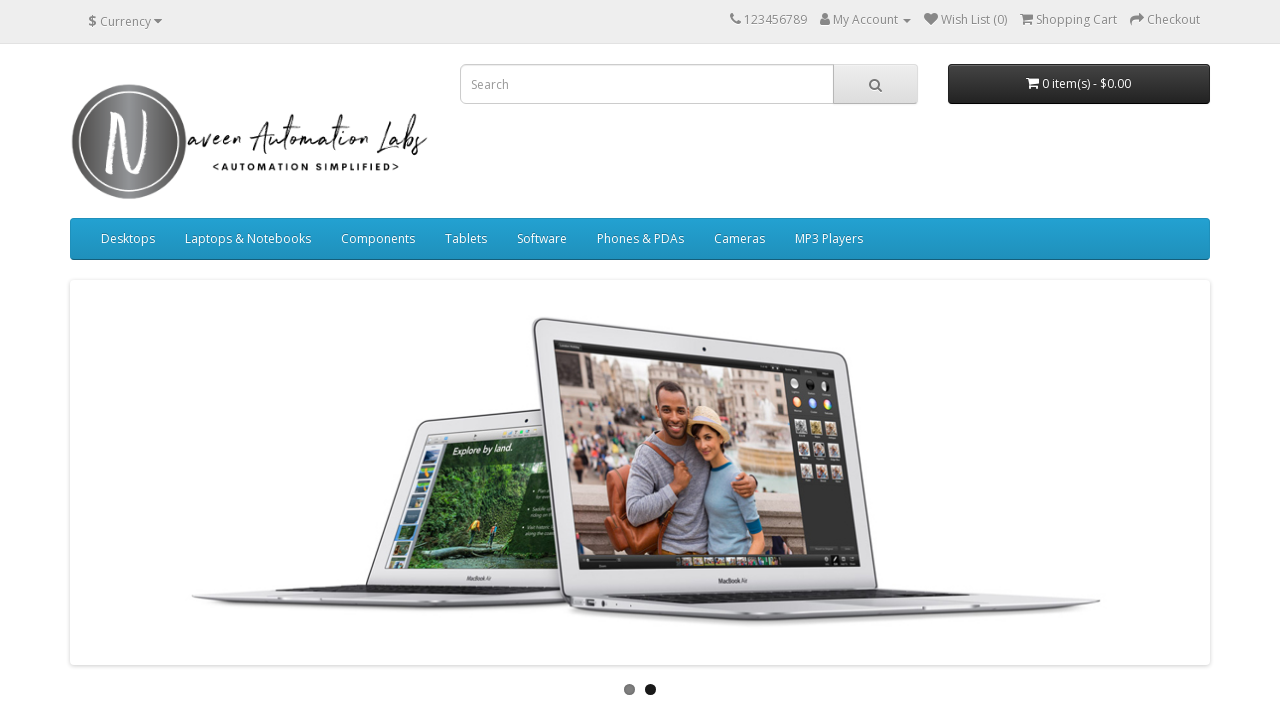

Verified page title is 'Your Store'
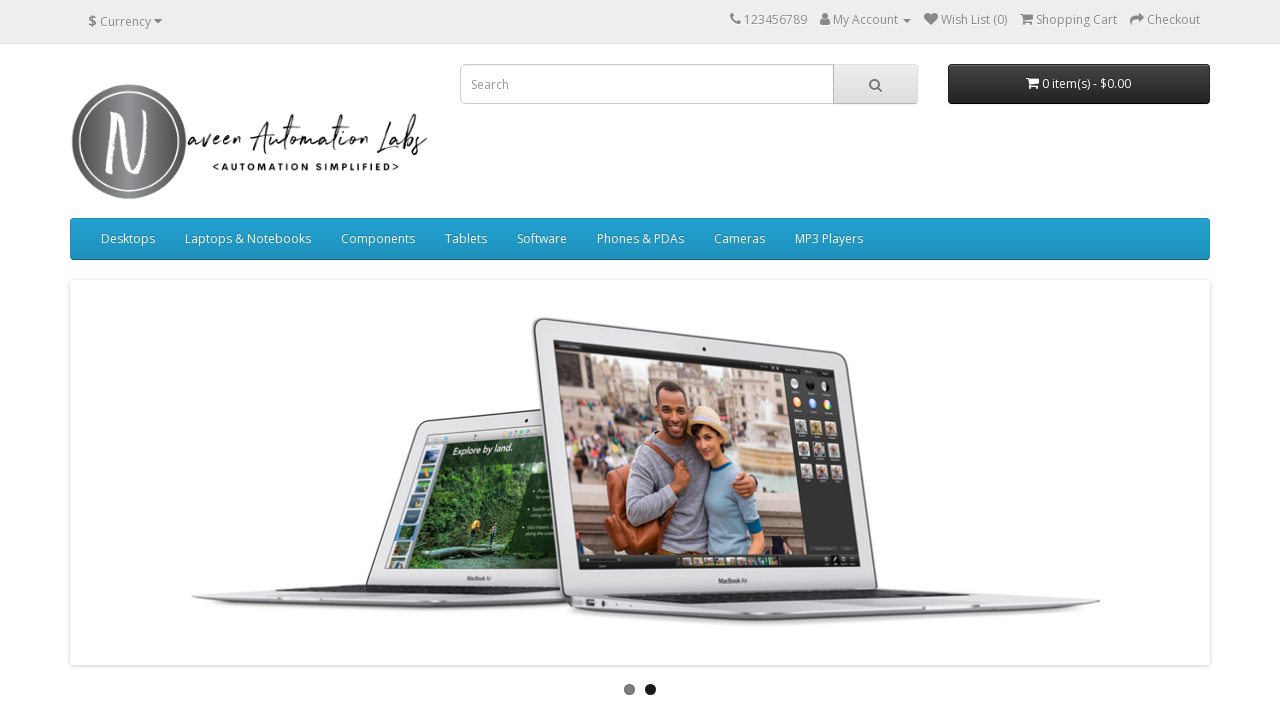

Retrieved page URL
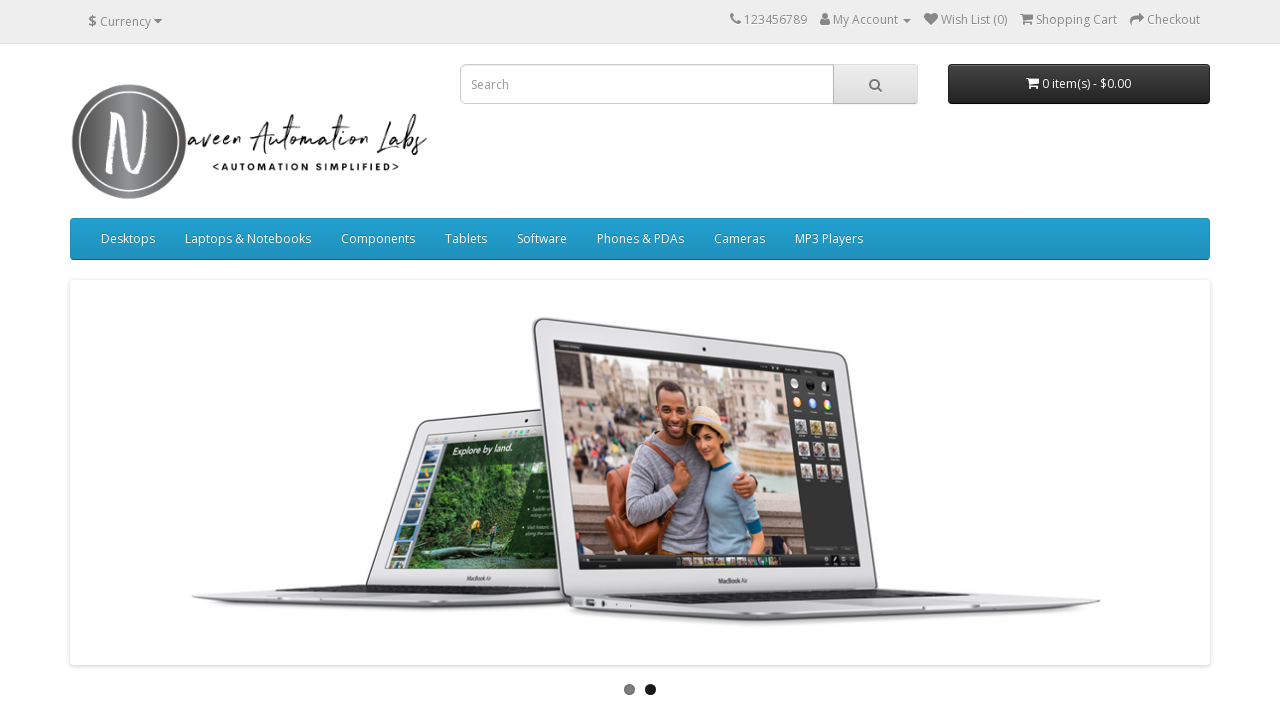

Verified URL contains expected domain 'naveenautomationlabs.com'
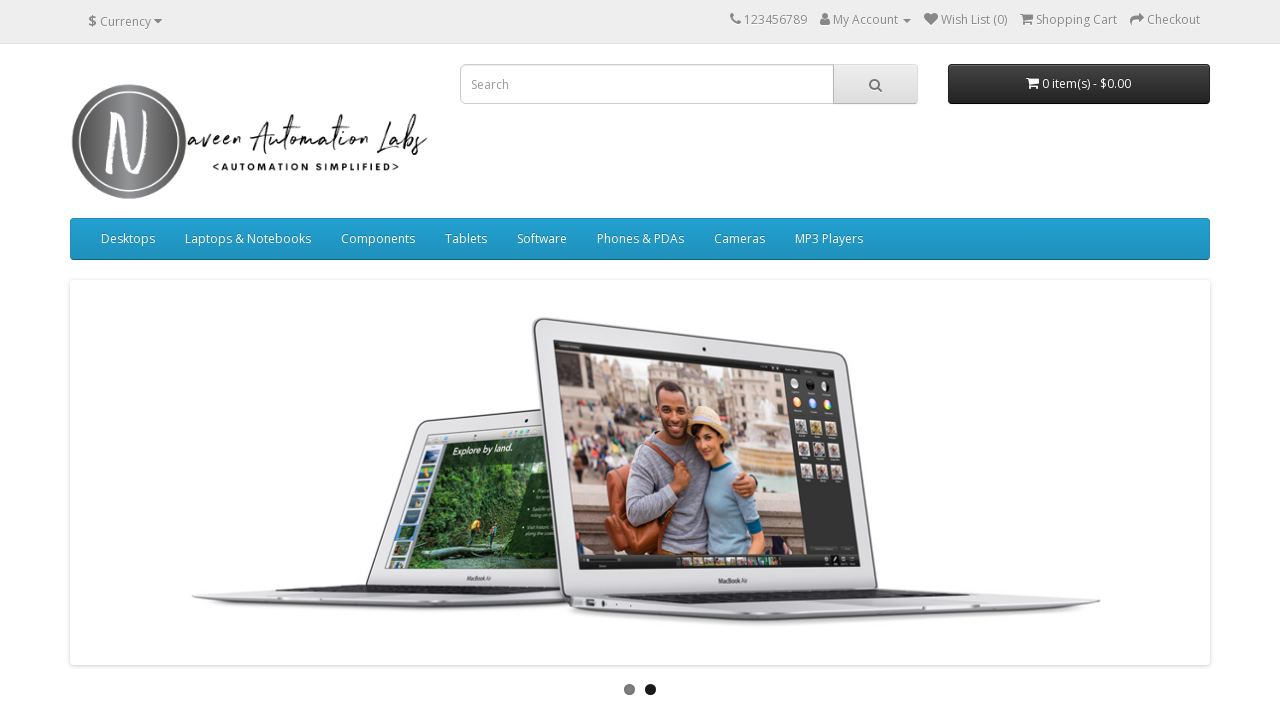

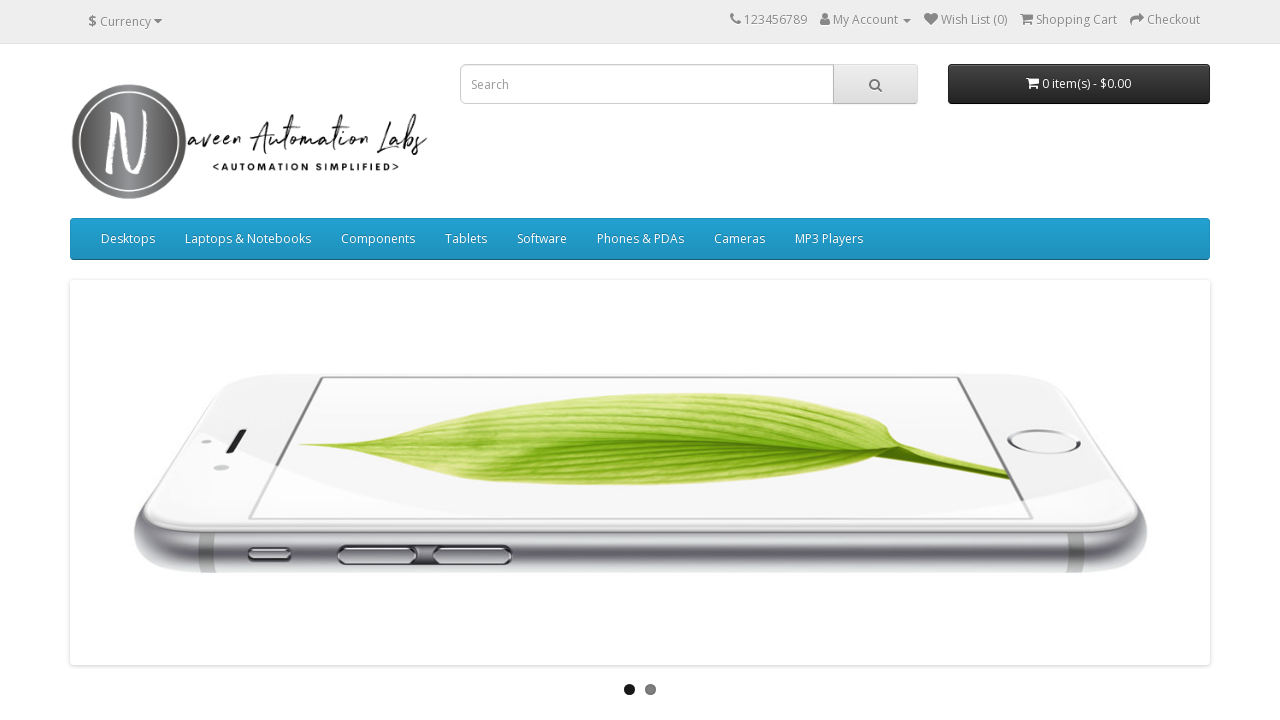